Tests login to Leaftaps CRM application, navigates to CRM/SFA section, and counts the number of links and input elements on the page

Starting URL: http://leaftaps.com/opentaps

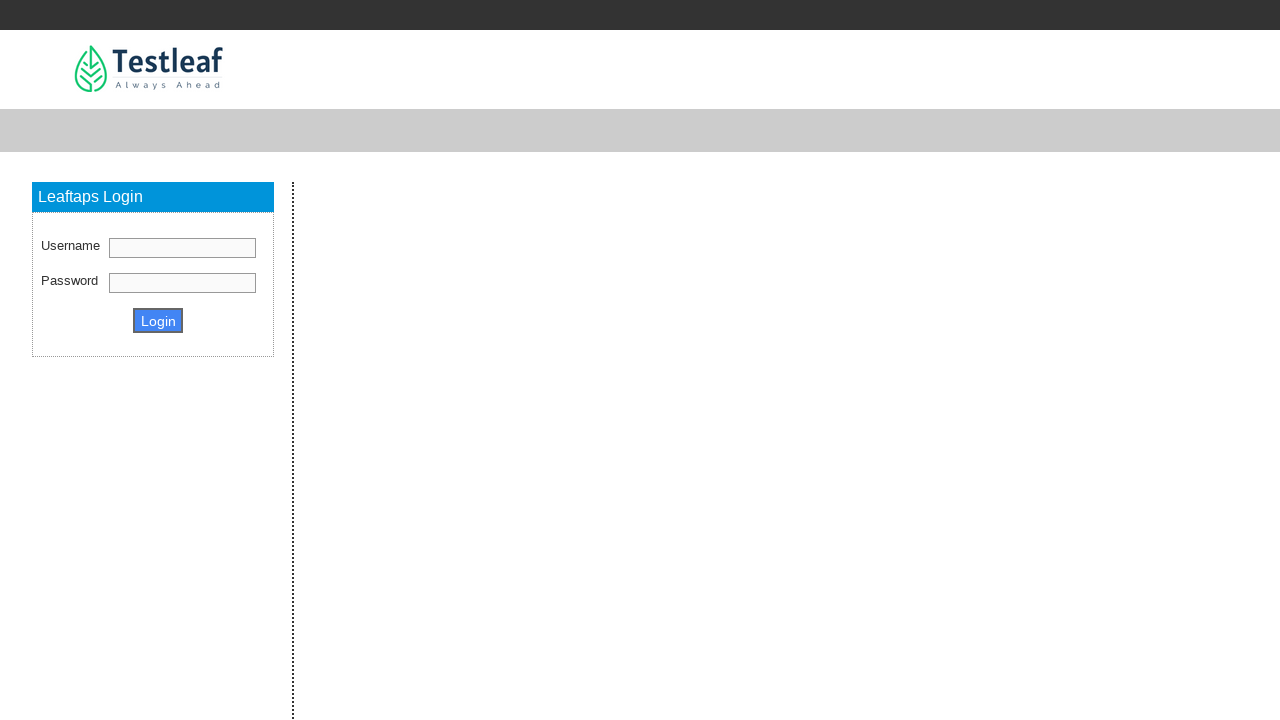

Entered username 'DemoSalesManager' in login field on #username
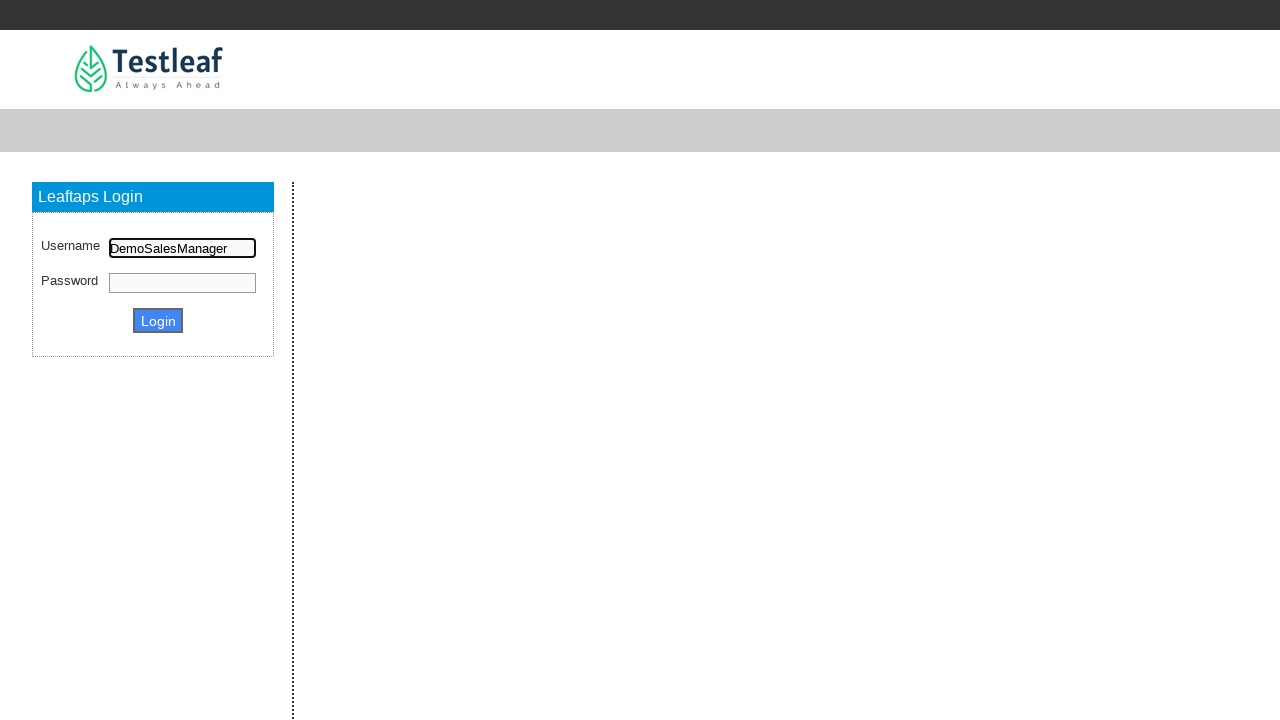

Entered password in login field on #password
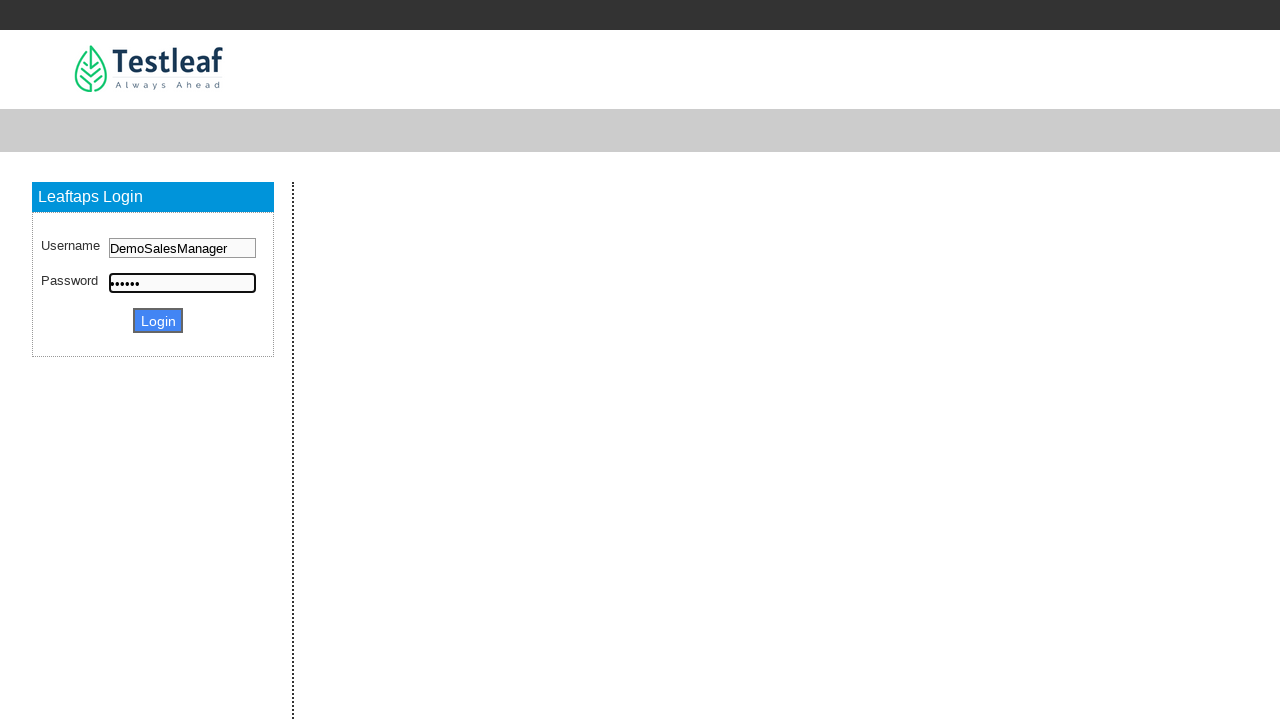

Clicked login button to authenticate at (158, 320) on .decorativeSubmit
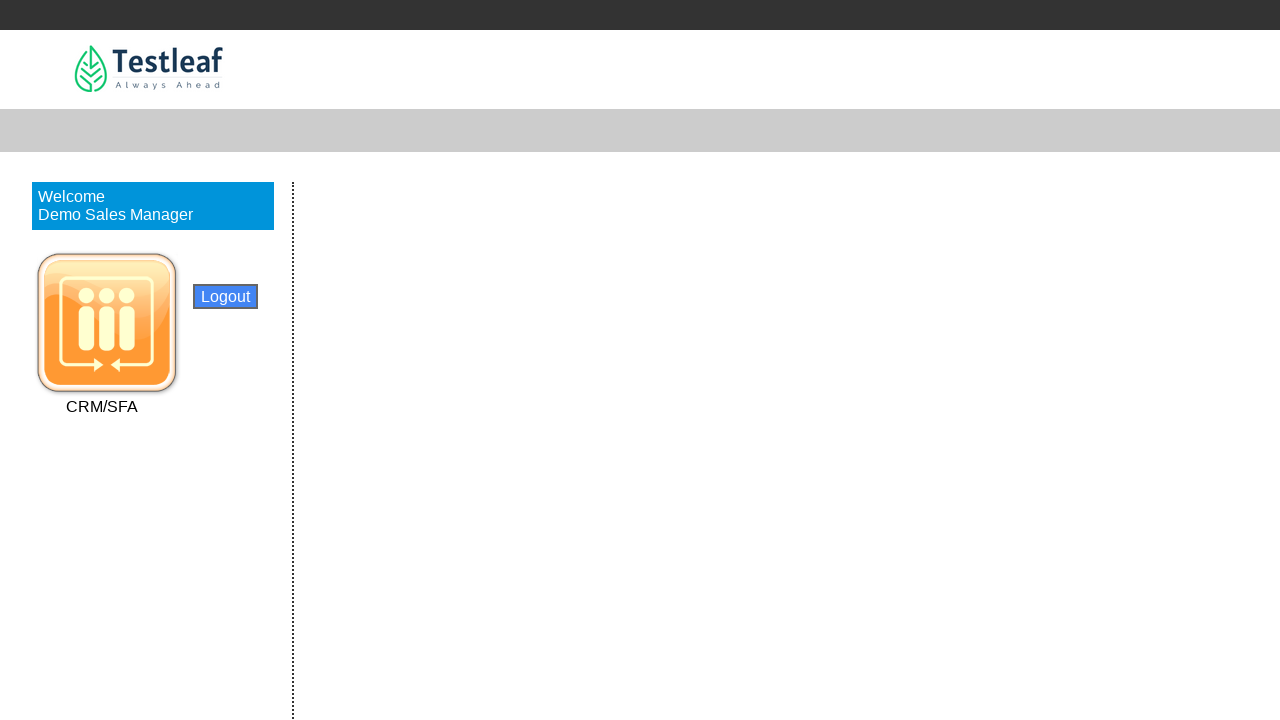

Clicked CRM/SFA link to navigate to CRM section at (102, 406) on text=CRM/SFA
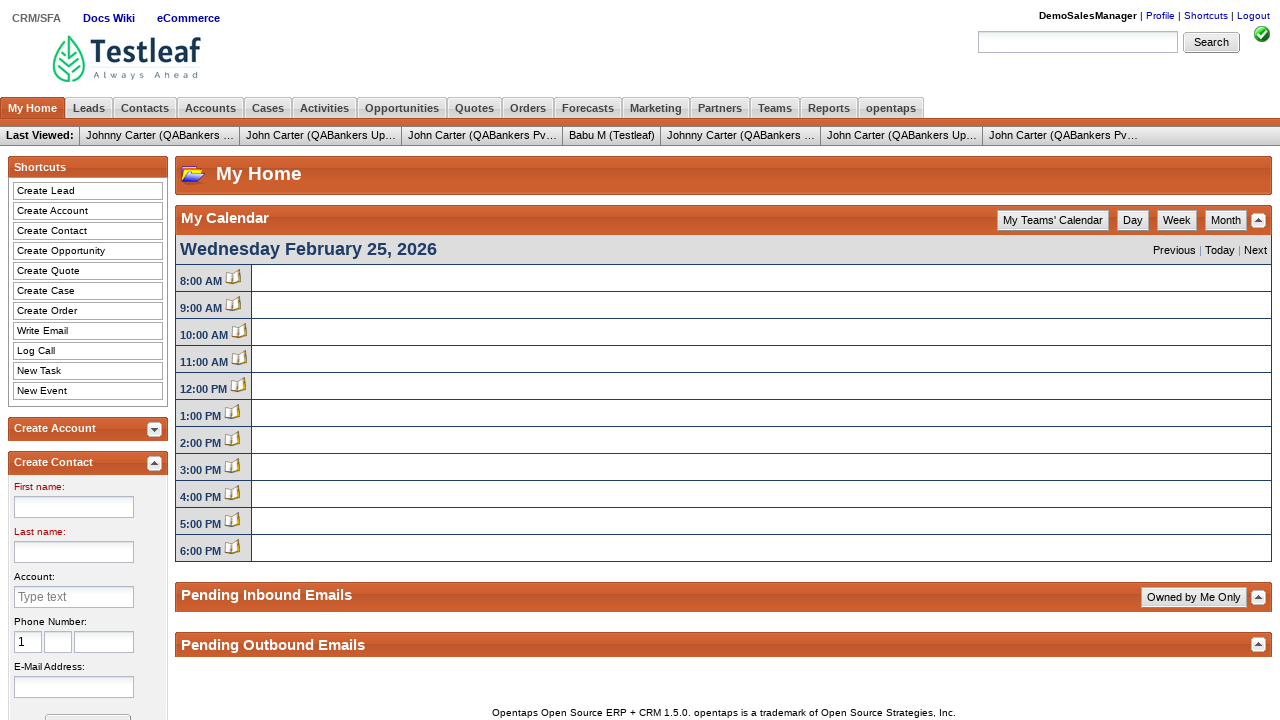

Waited for CRM/SFA page to fully load
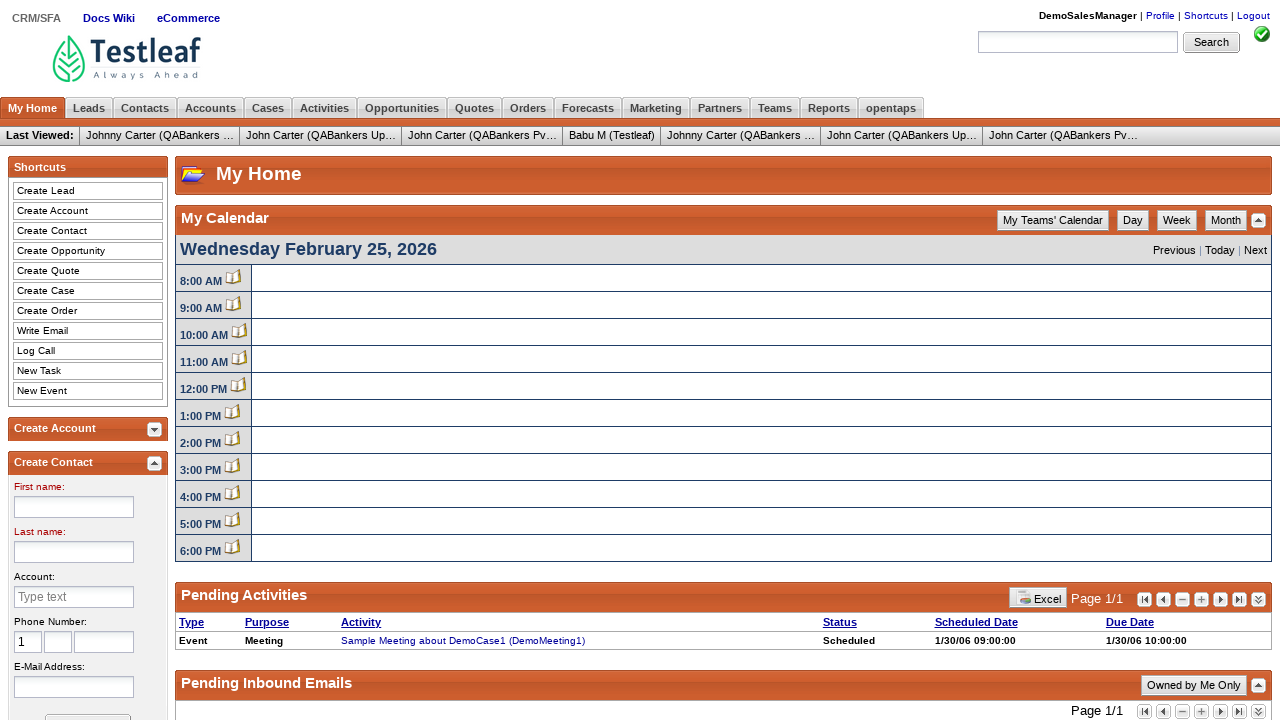

Counted all links on page - found 81 total links
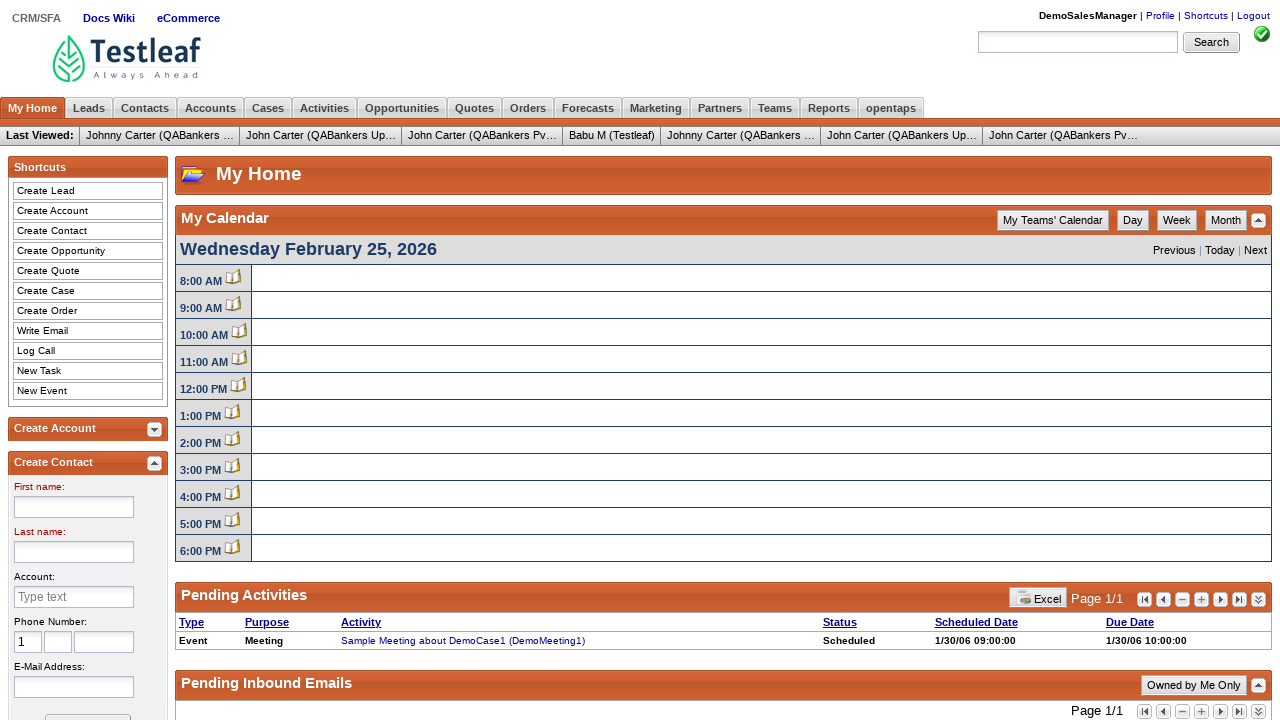

Counted all input elements on page - found 62 total input elements
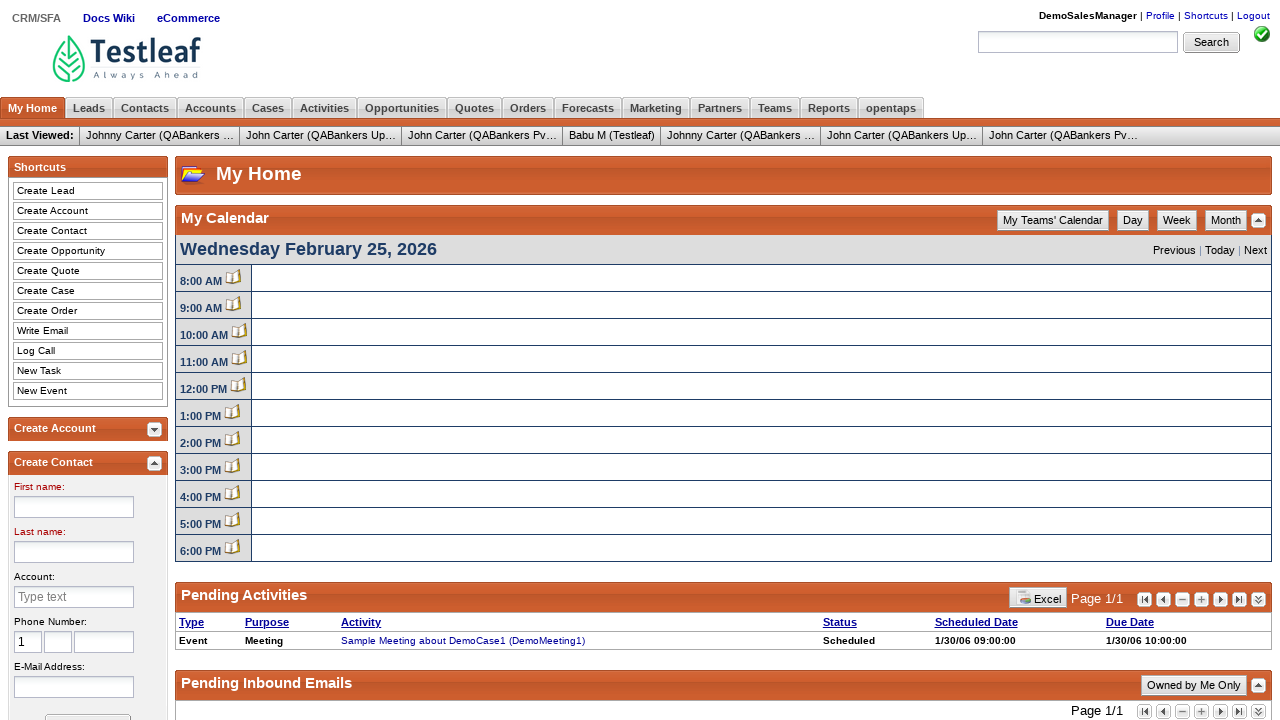

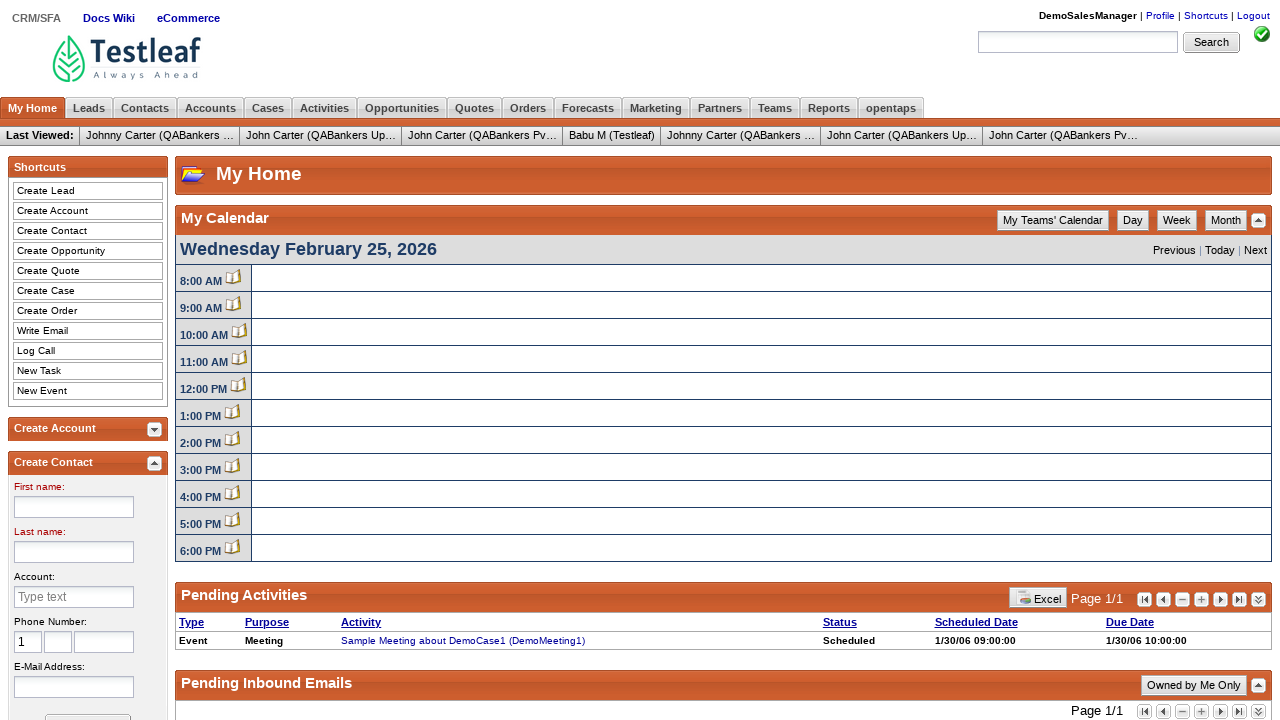